Tests handling of a JavaScript confirmation dialog by triggering it, reading the text, and accepting or dismissing it

Starting URL: https://the-internet.herokuapp.com/javascript_alerts

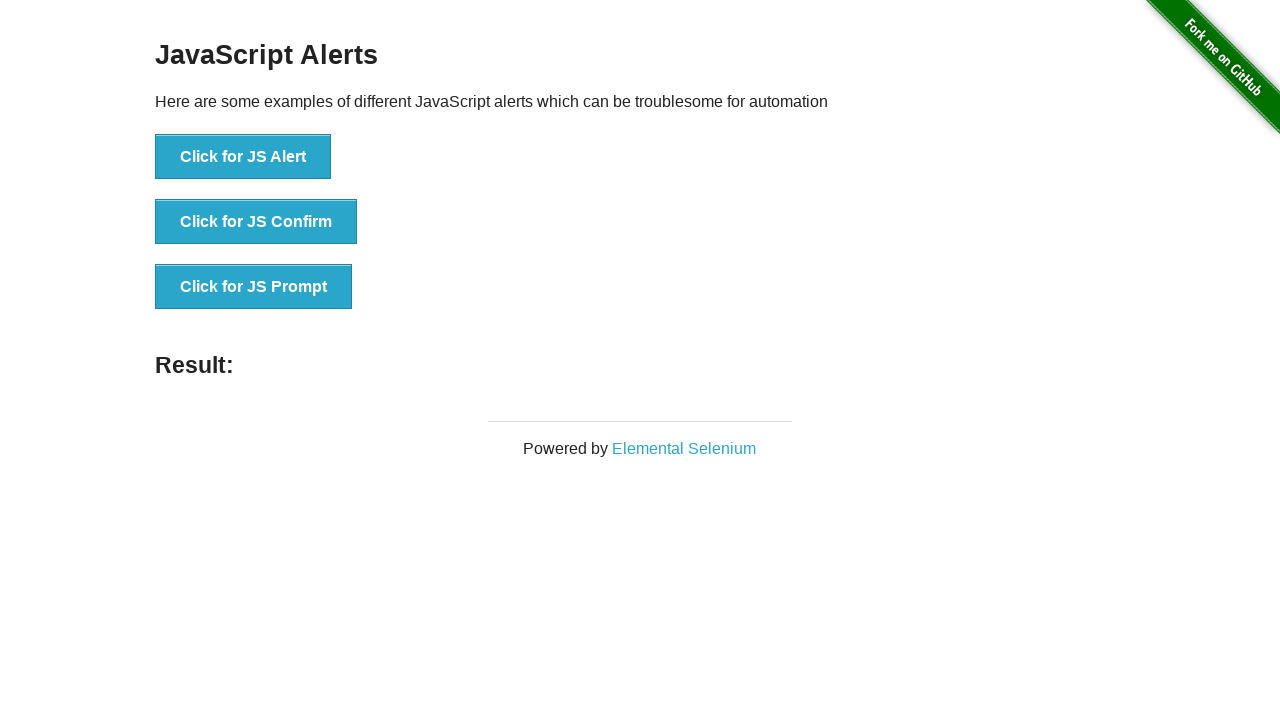

Clicked button to trigger JS Confirm dialog at (256, 222) on xpath=//button[text()='Click for JS Confirm']
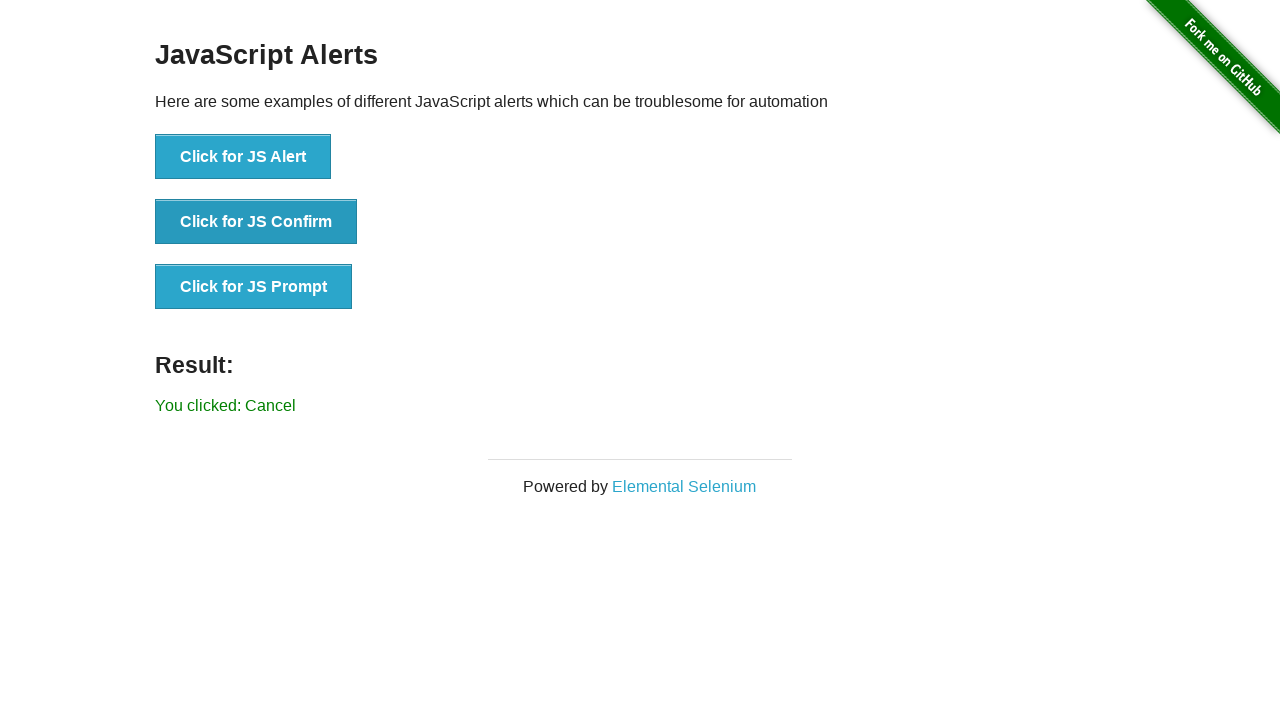

Set up dialog handler to accept confirmation
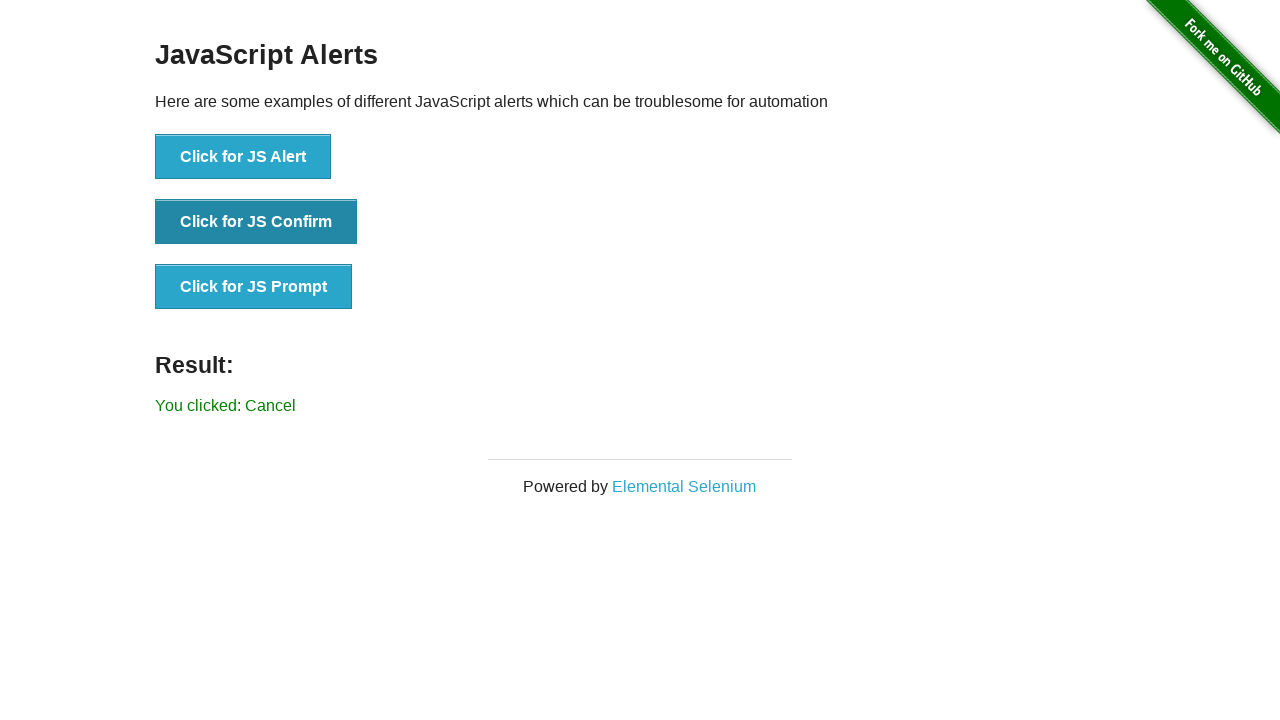

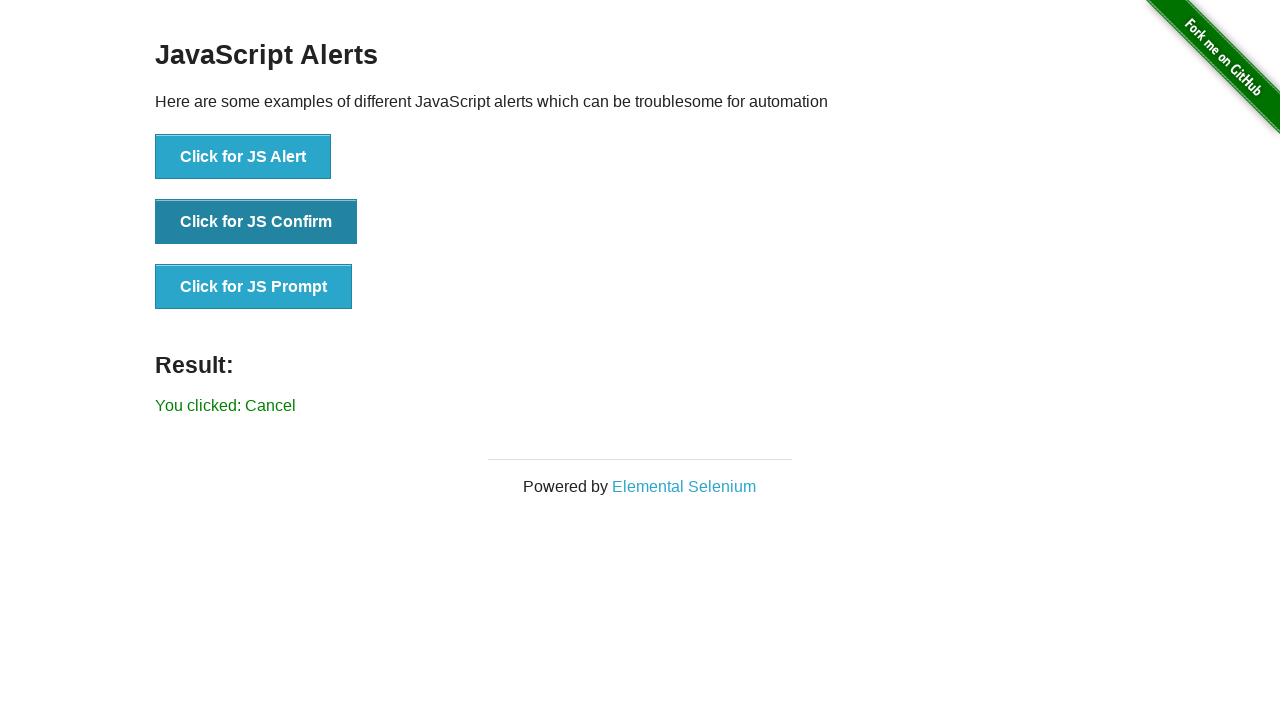